Tests window handling with helper method approach, clicking a link that opens a new window and switching between windows multiple times.

Starting URL: https://the-internet.herokuapp.com/windows

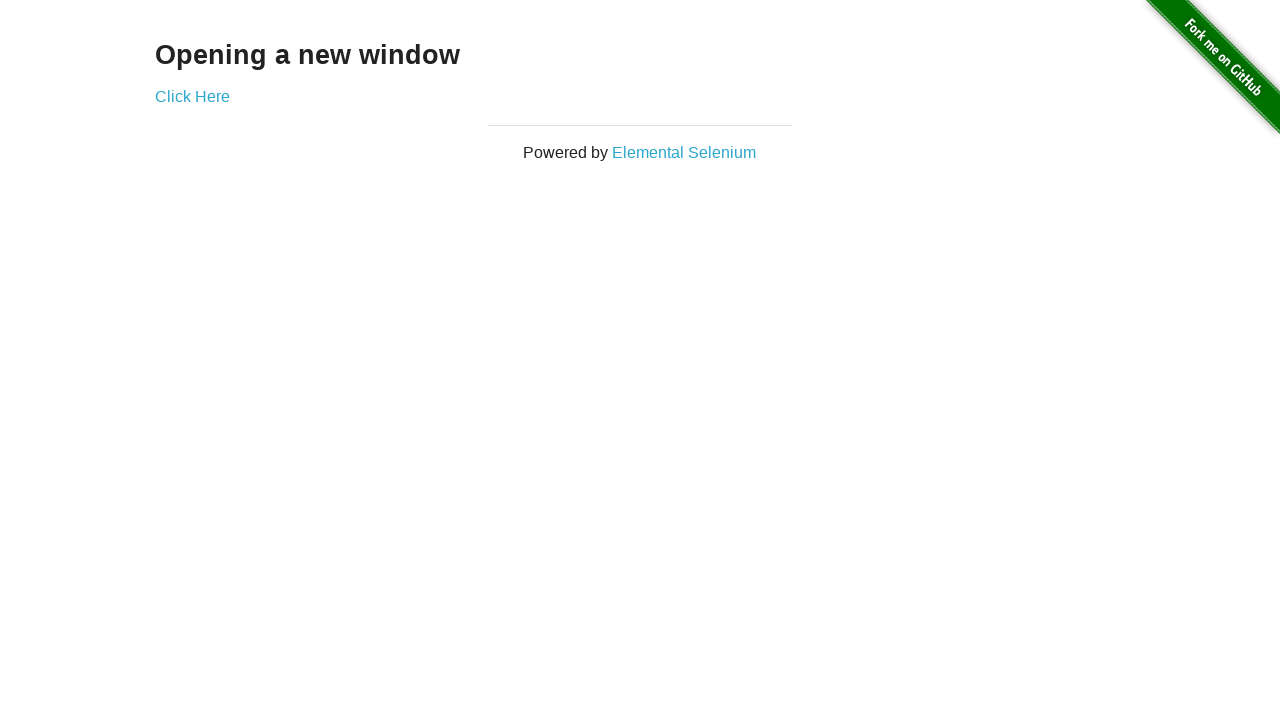

Verified initial page heading text is 'Opening a new window'
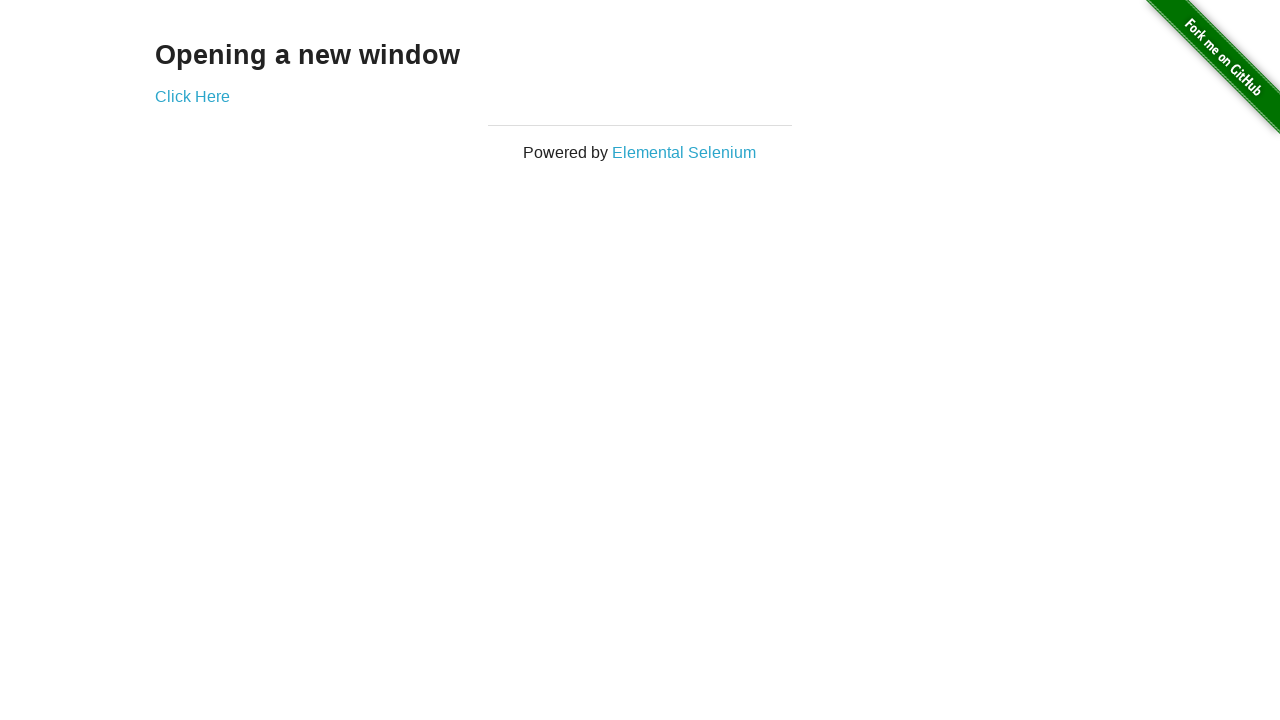

Verified initial page title is 'The Internet'
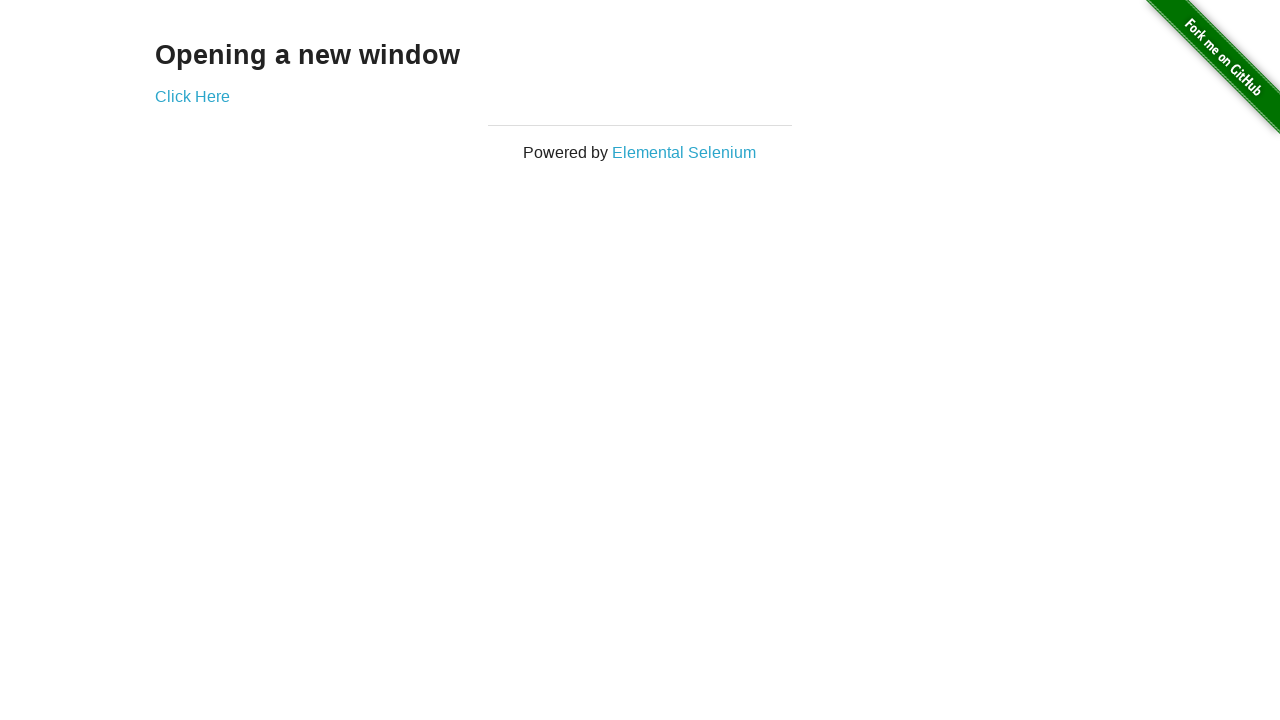

Clicked 'Click Here' button to open new window at (192, 96) on (//a)[2]
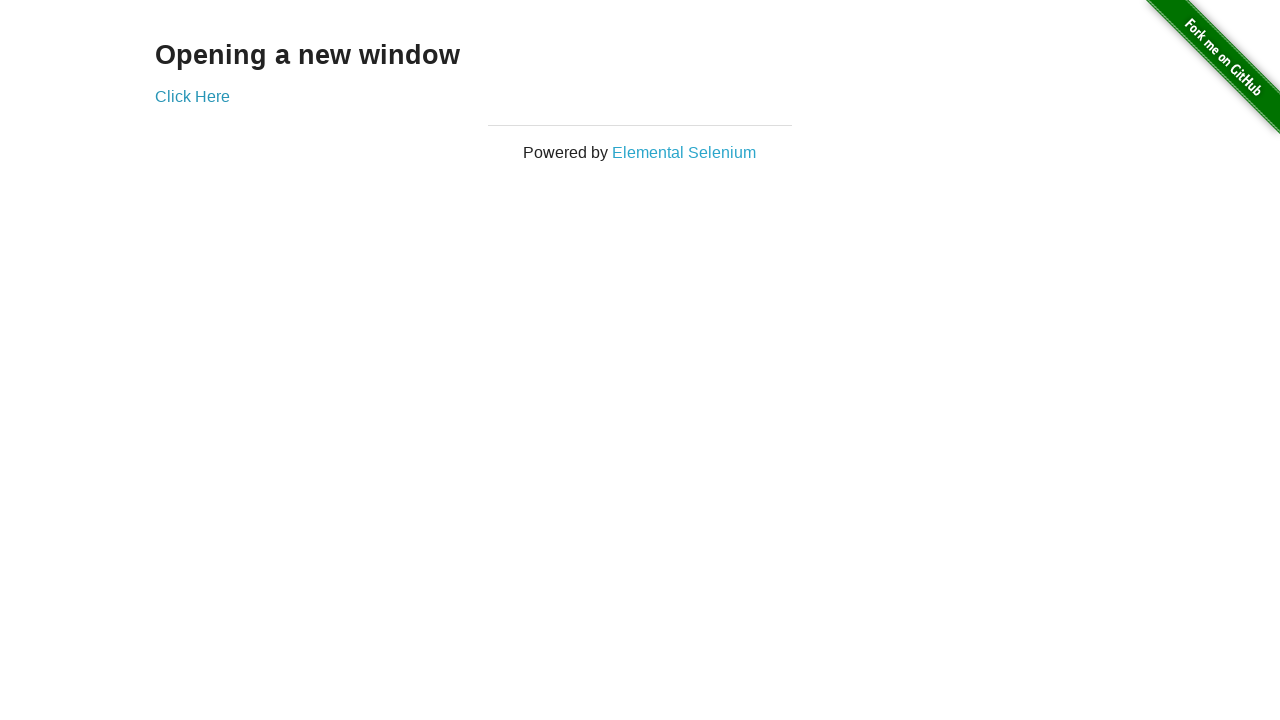

New window loaded successfully
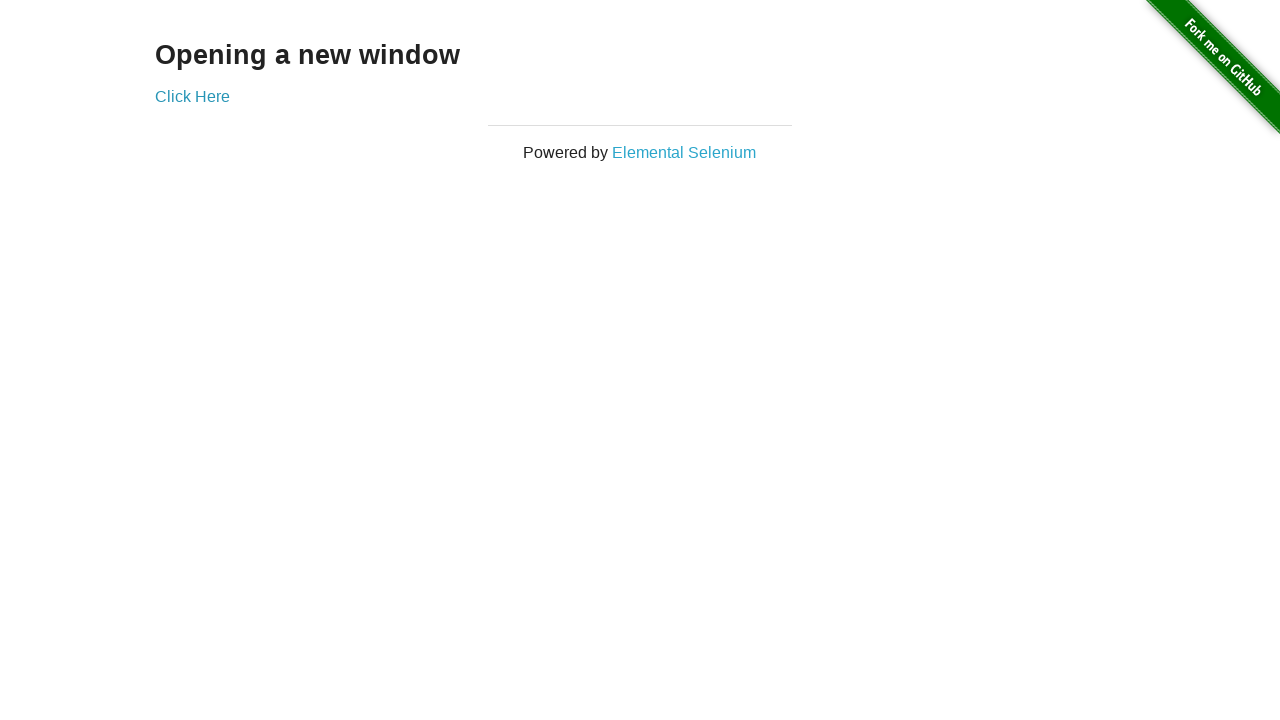

Verified new window title is 'New Window'
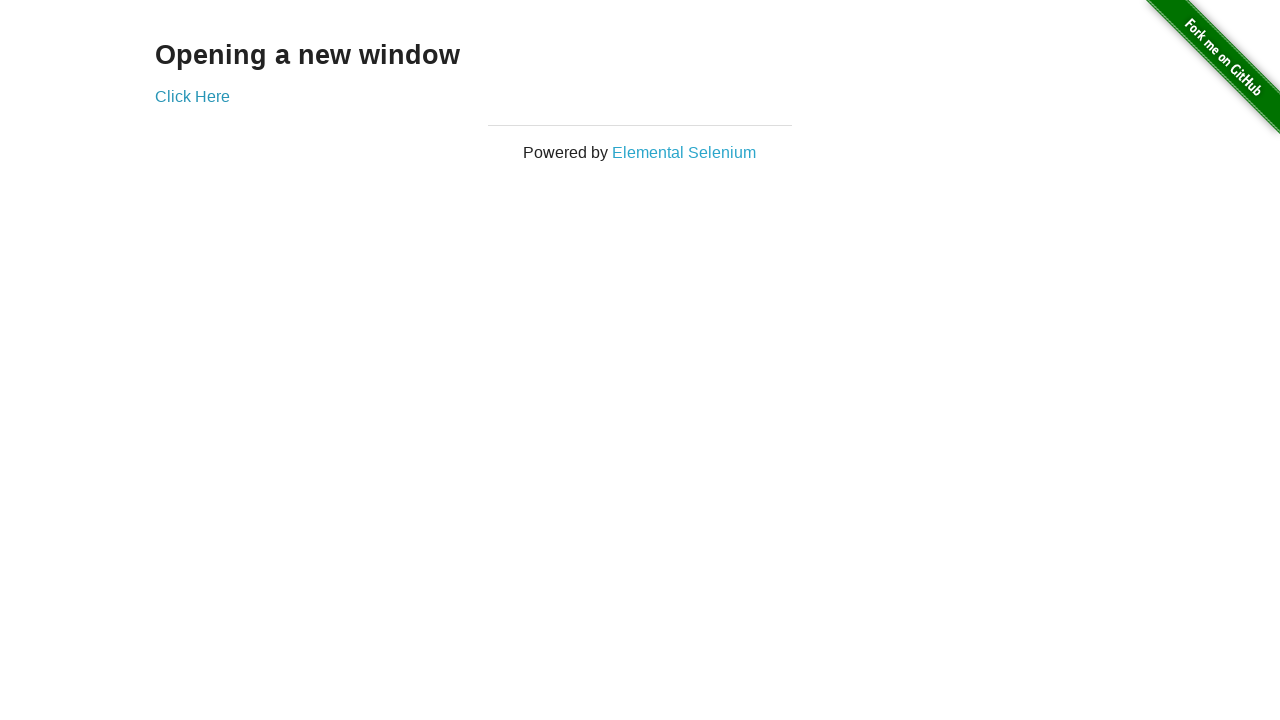

Switched back to first window
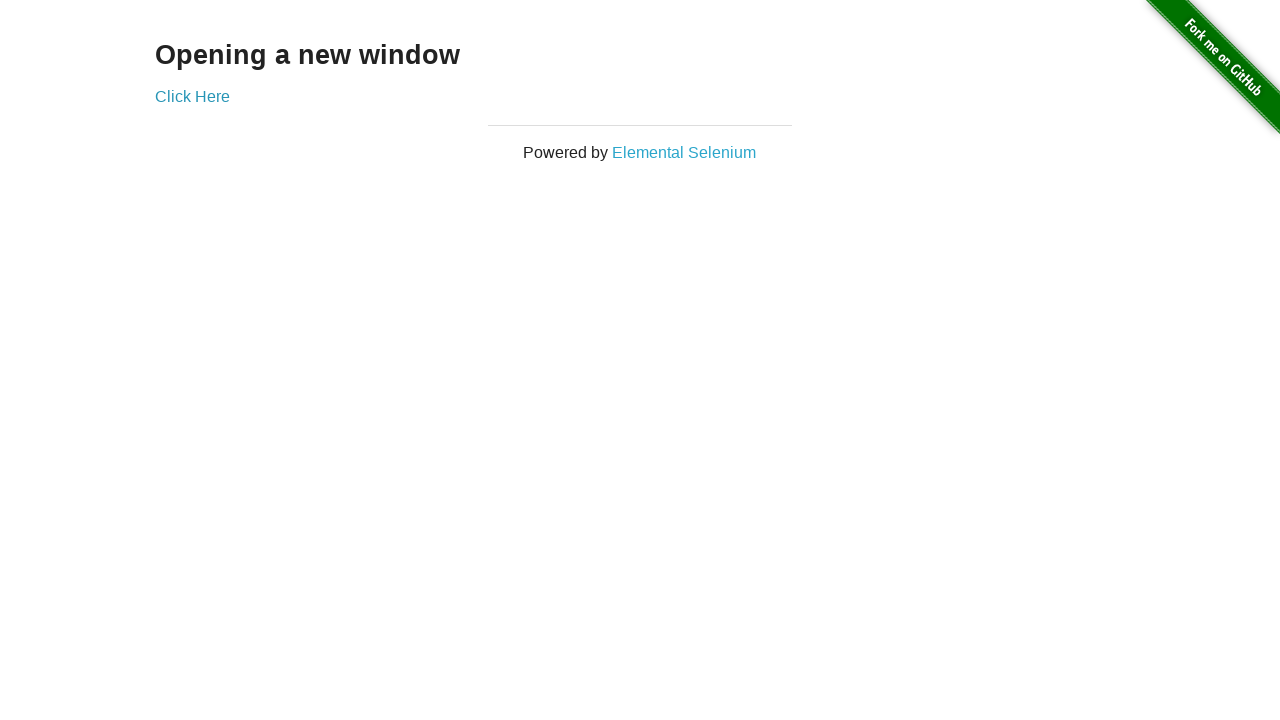

Verified first window title is still 'The Internet'
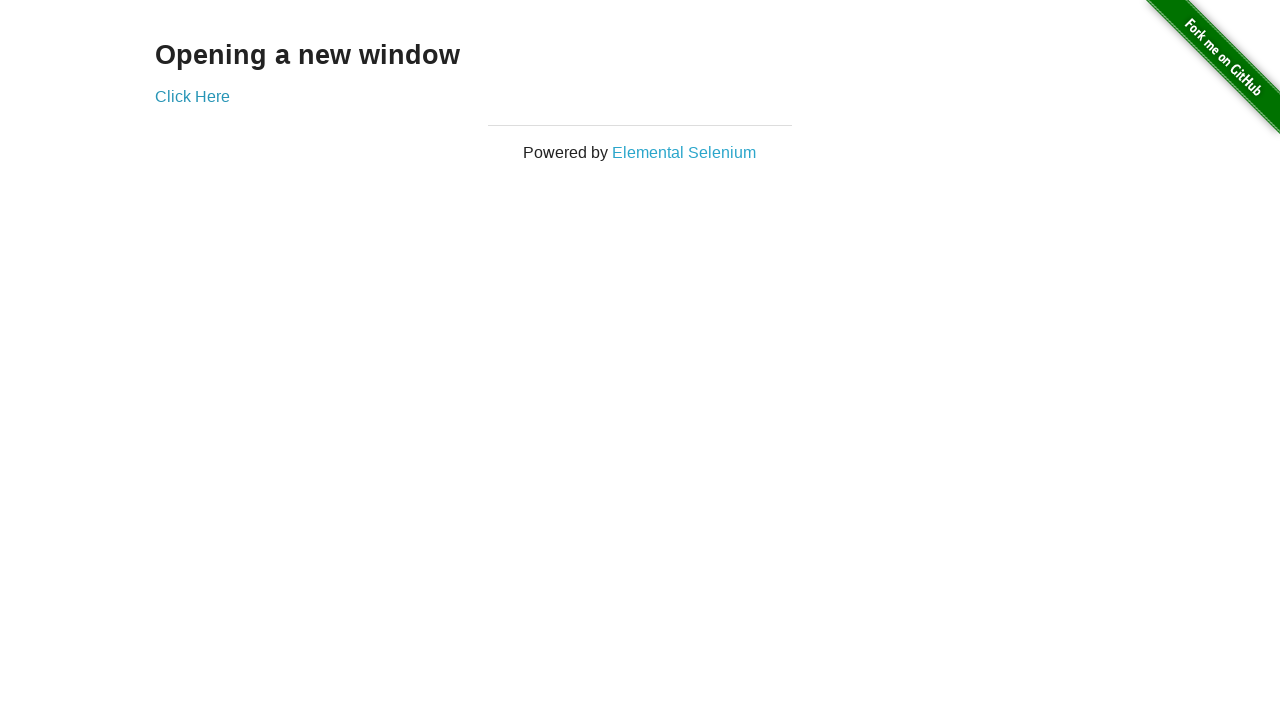

Switched to second window again
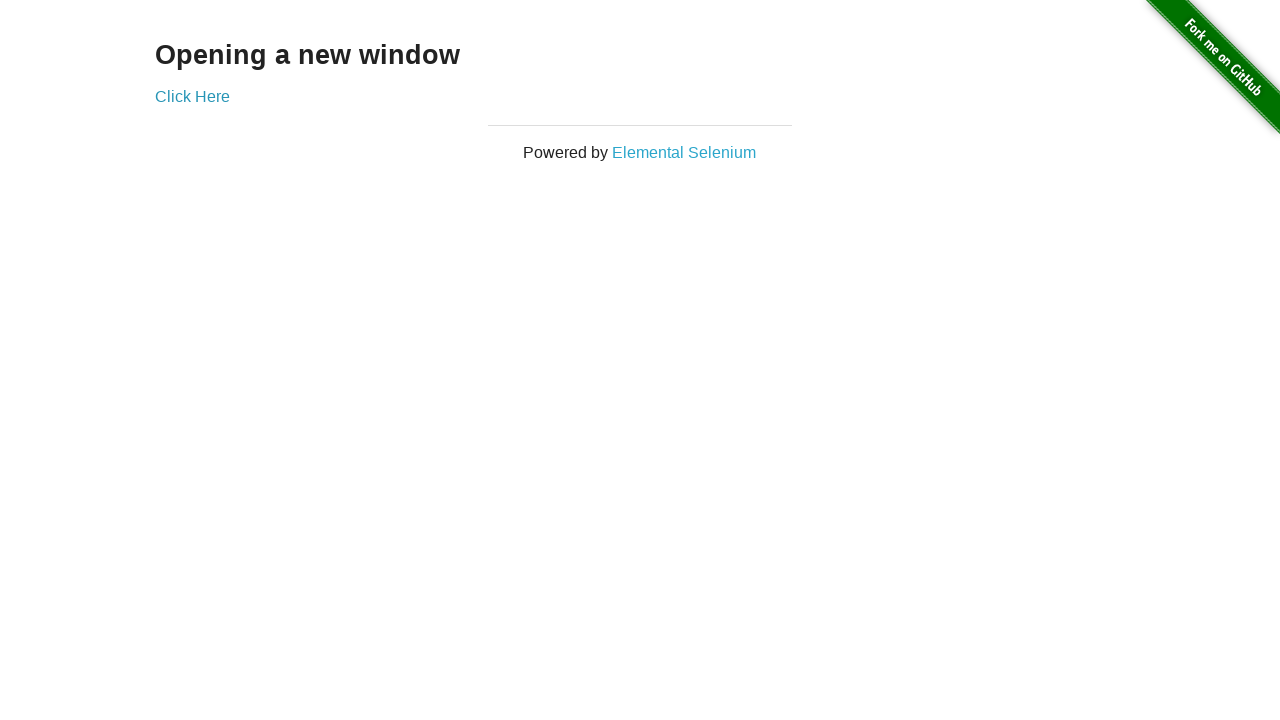

Switched back to first window again
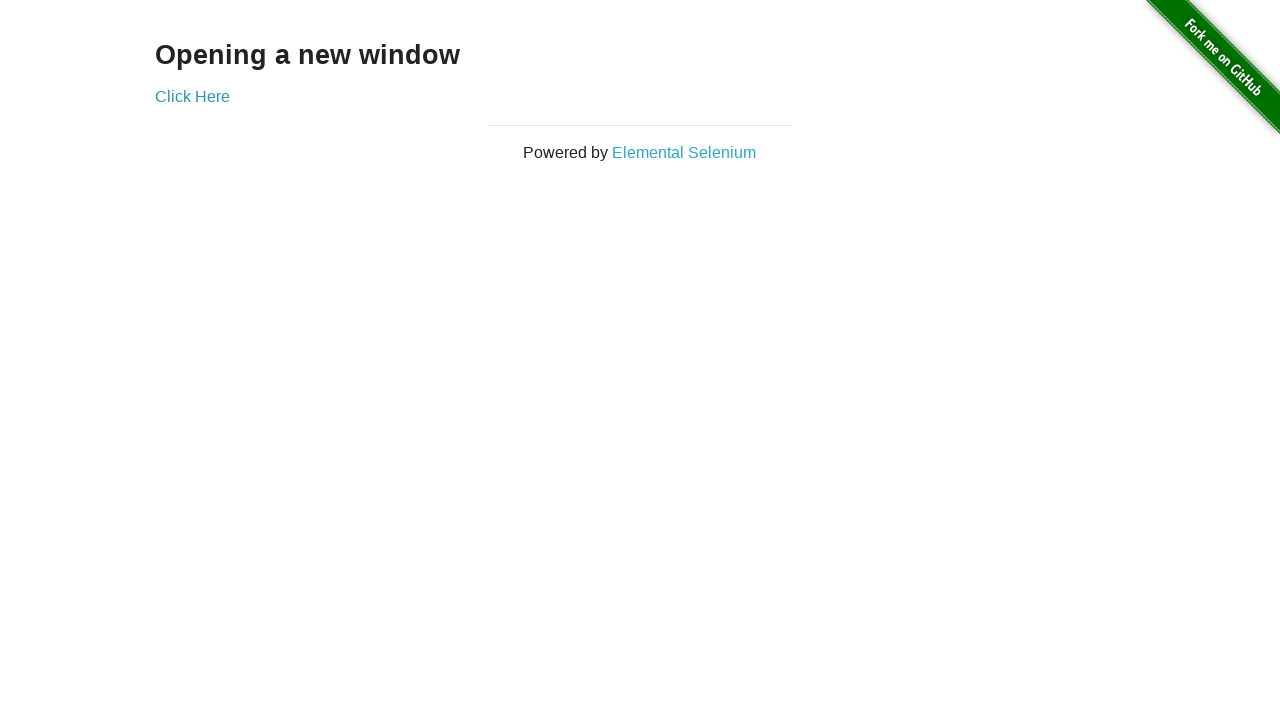

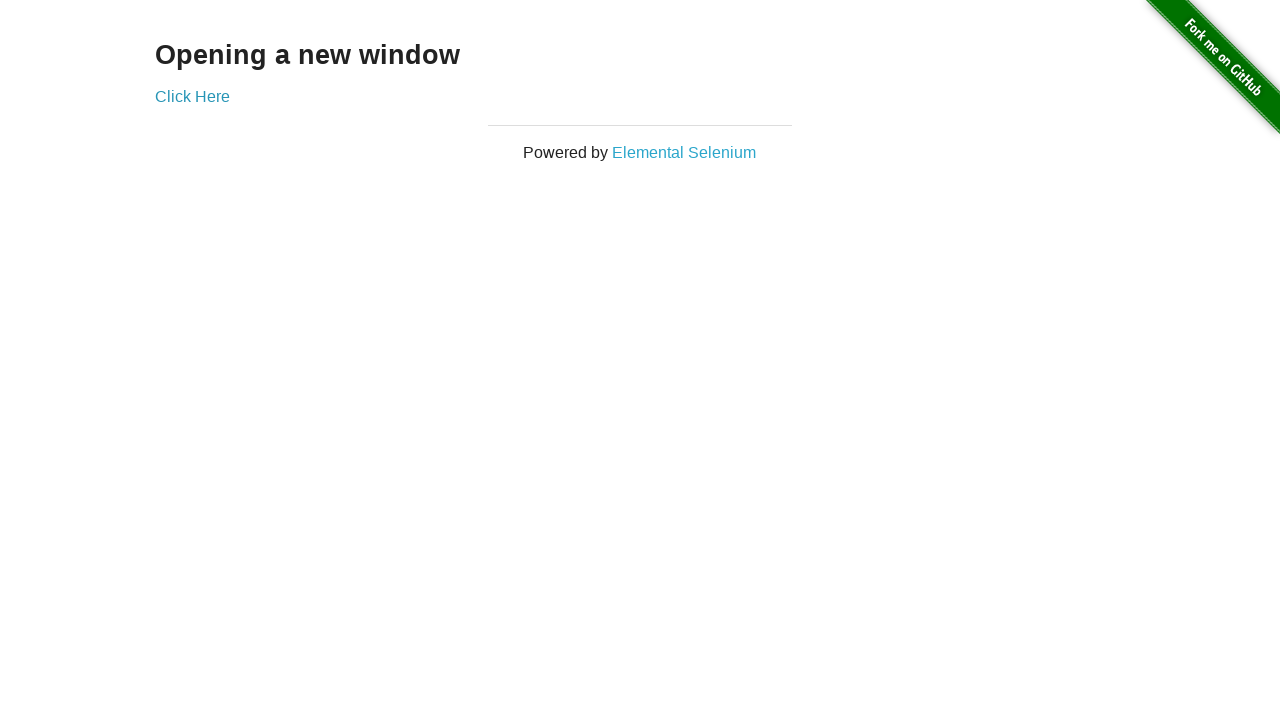